Tests dropdown menu interaction by clicking on a dropdown button and selecting the Facebook option from the revealed menu

Starting URL: http://omayo.blogspot.com/

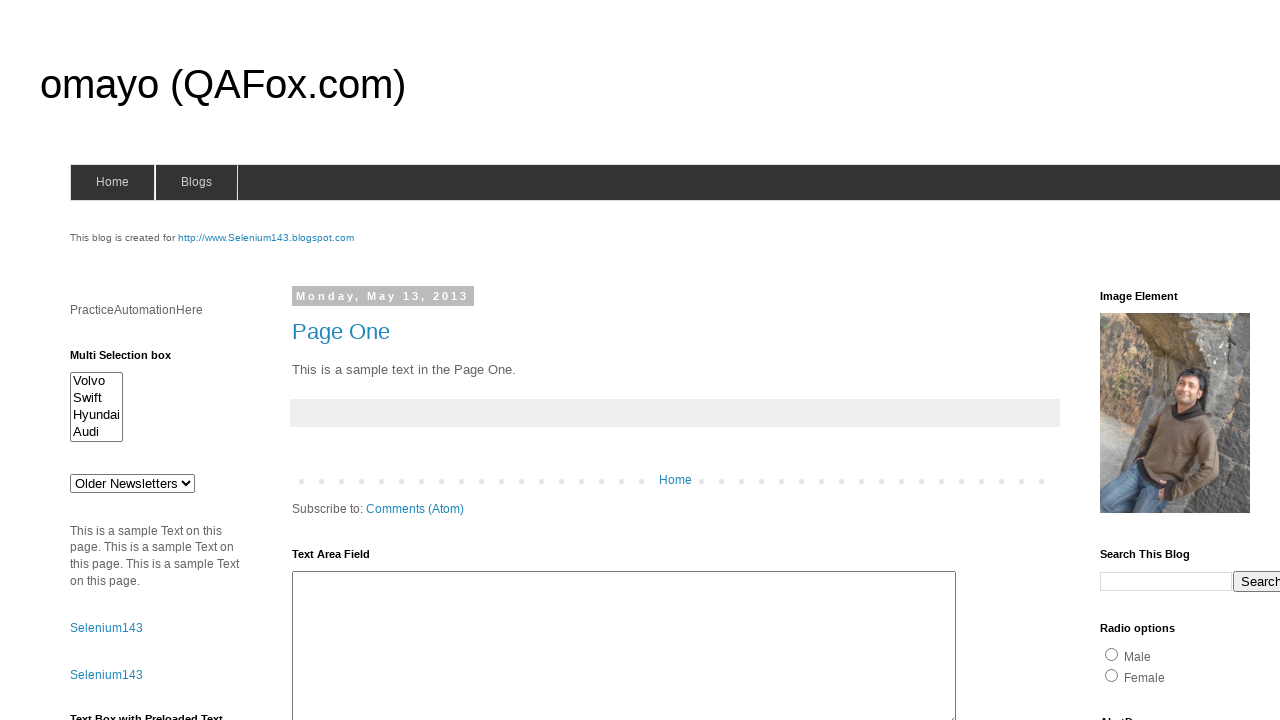

Clicked dropdown button to reveal menu options at (1227, 360) on .dropbtn
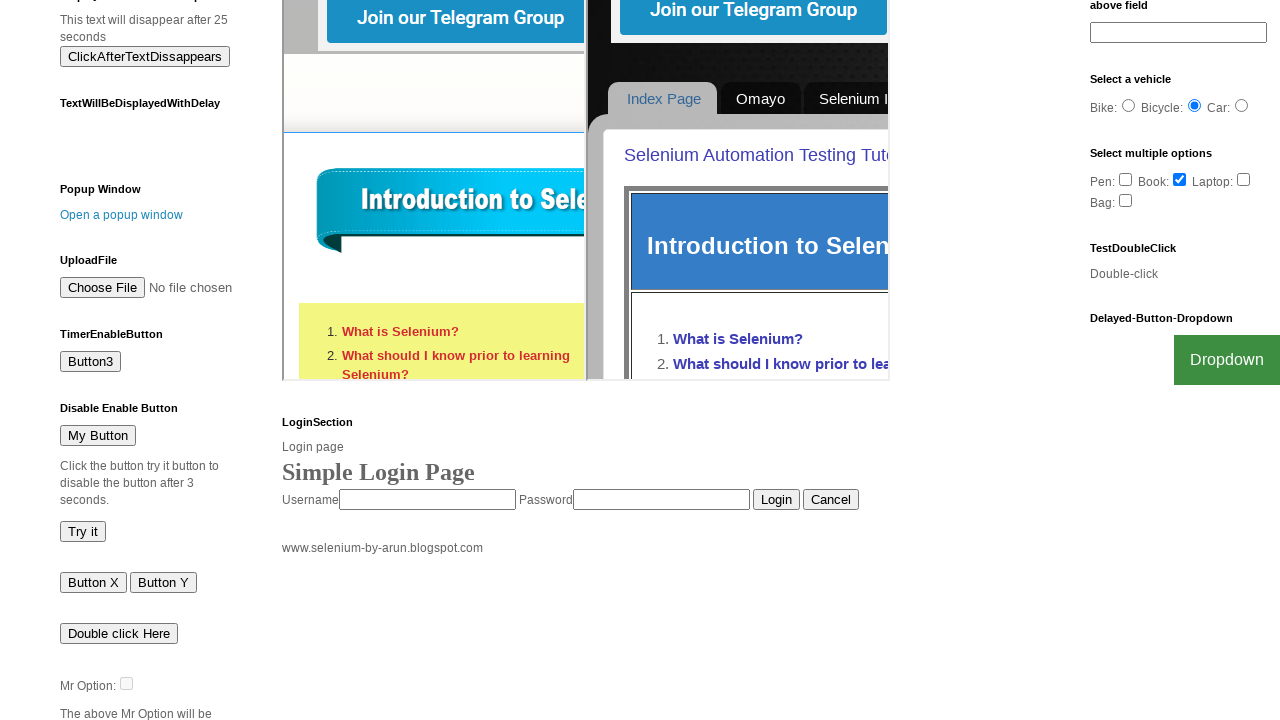

Facebook link appeared in dropdown menu
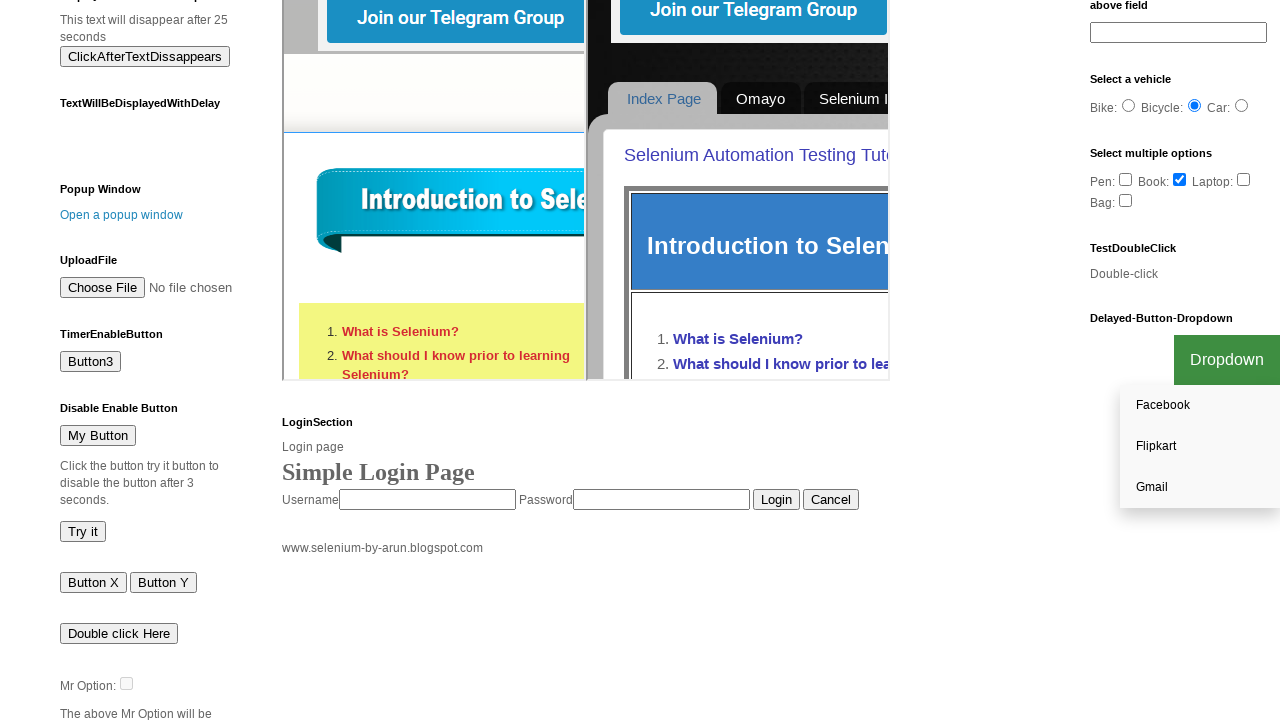

Clicked Facebook option from dropdown menu at (1200, 406) on a:has-text('Facebook')
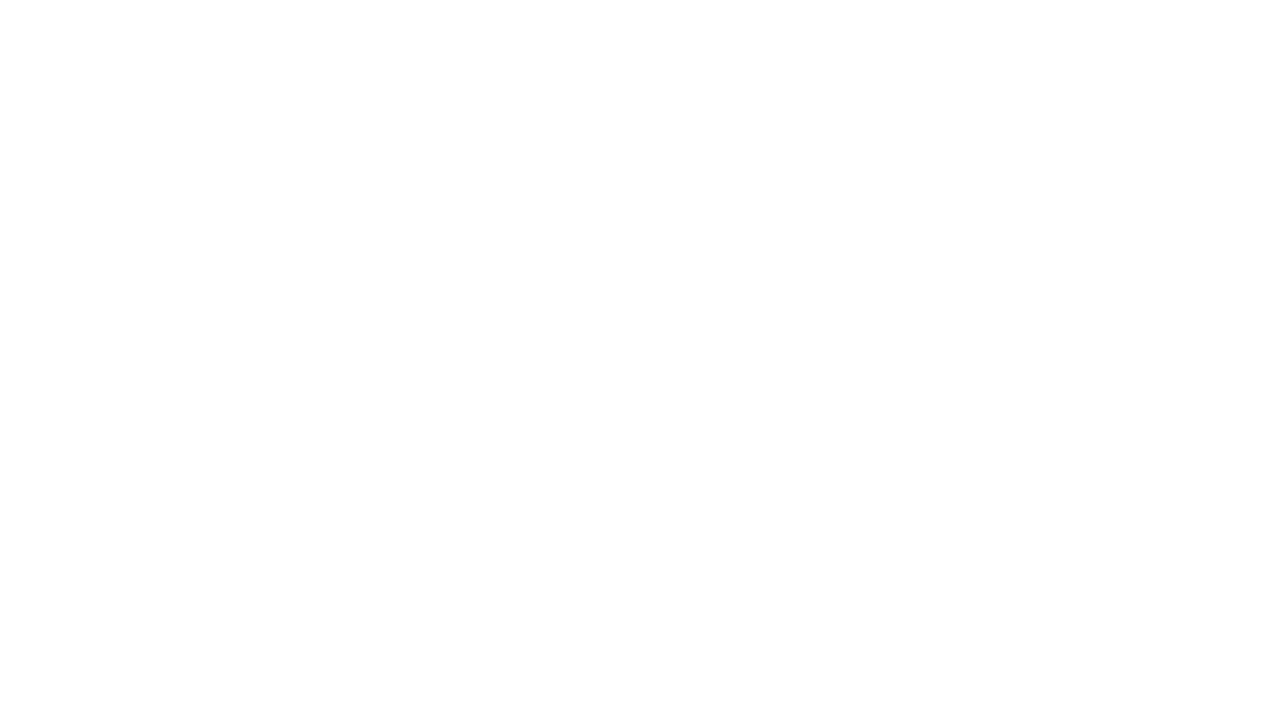

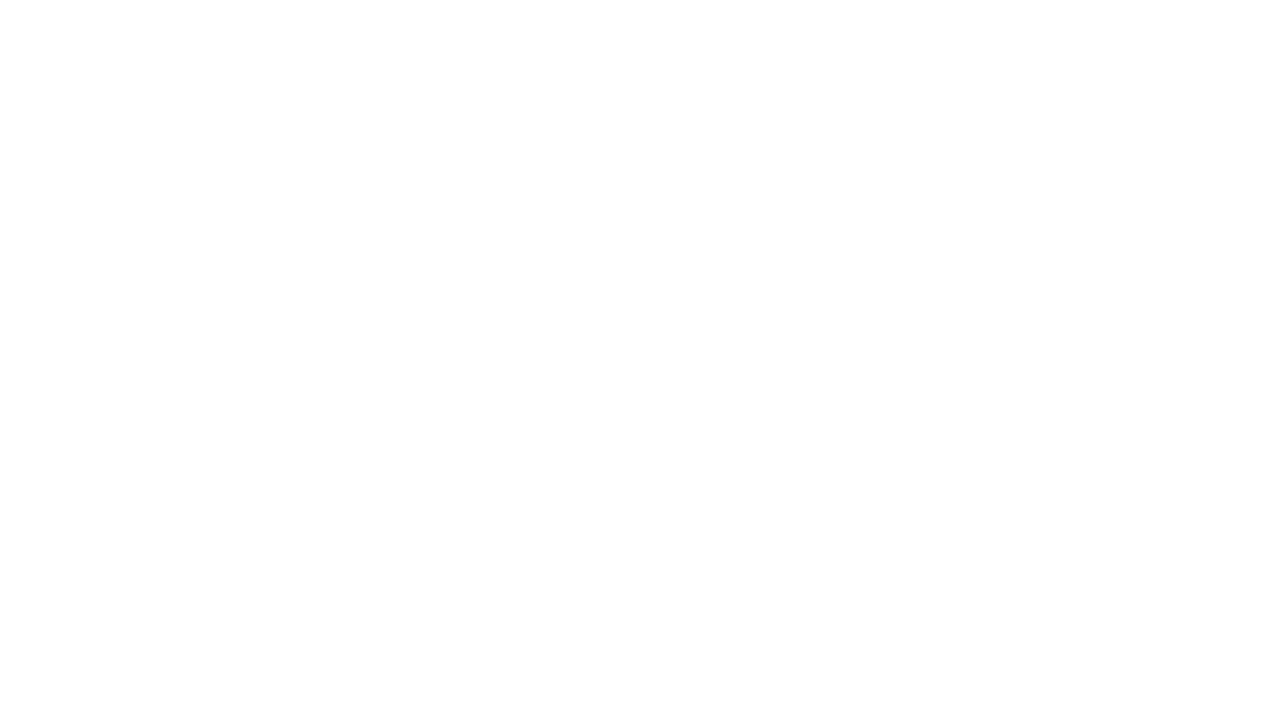